Tests dynamic controls using explicit waits by clicking Remove button, waiting for "It's gone!" message visibility, then clicking Add and verifying "It's back!" message.

Starting URL: https://the-internet.herokuapp.com/dynamic_controls

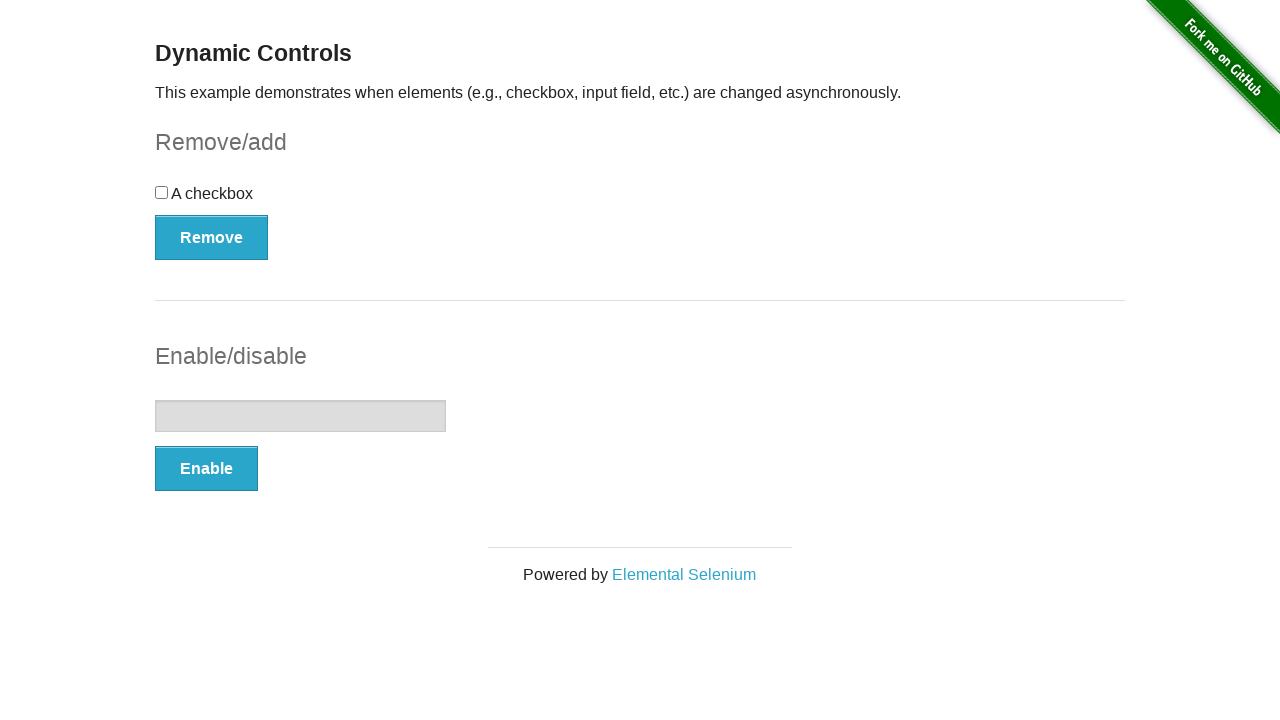

Clicked Remove button to trigger dynamic control removal at (212, 237) on xpath=(//button[@type='button'])[1]
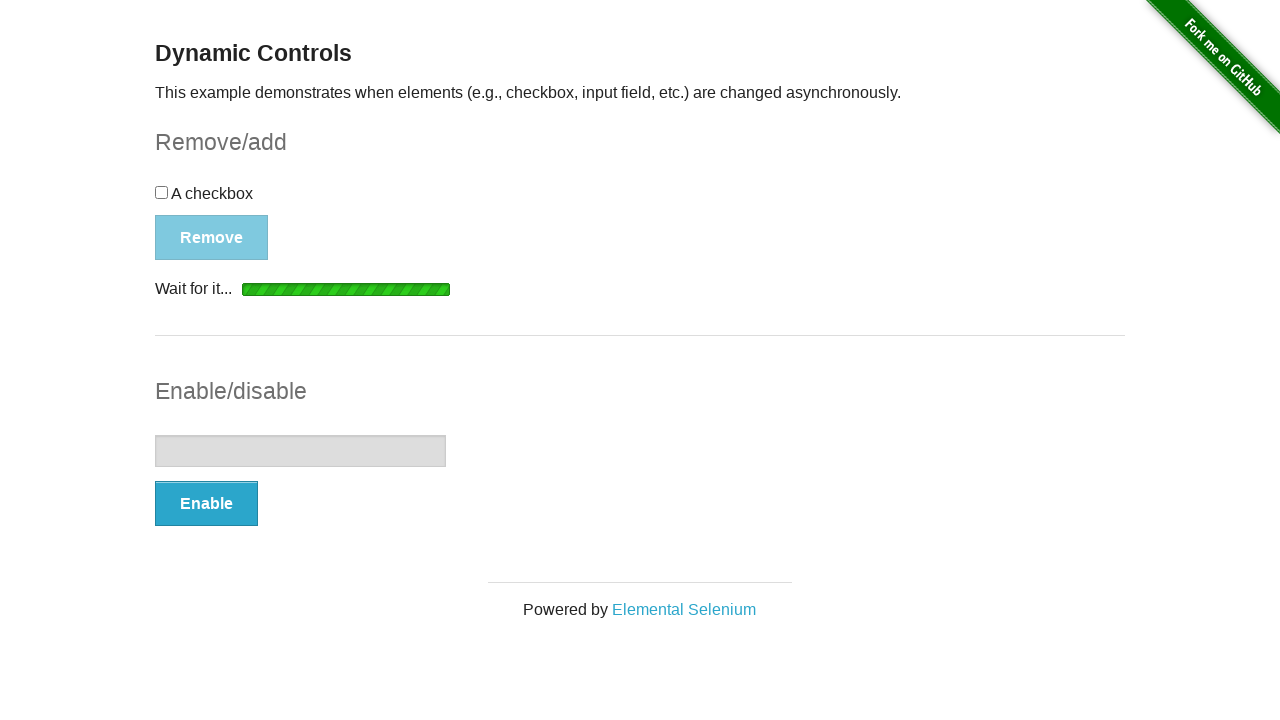

Waited for 'It's gone!' message to become visible
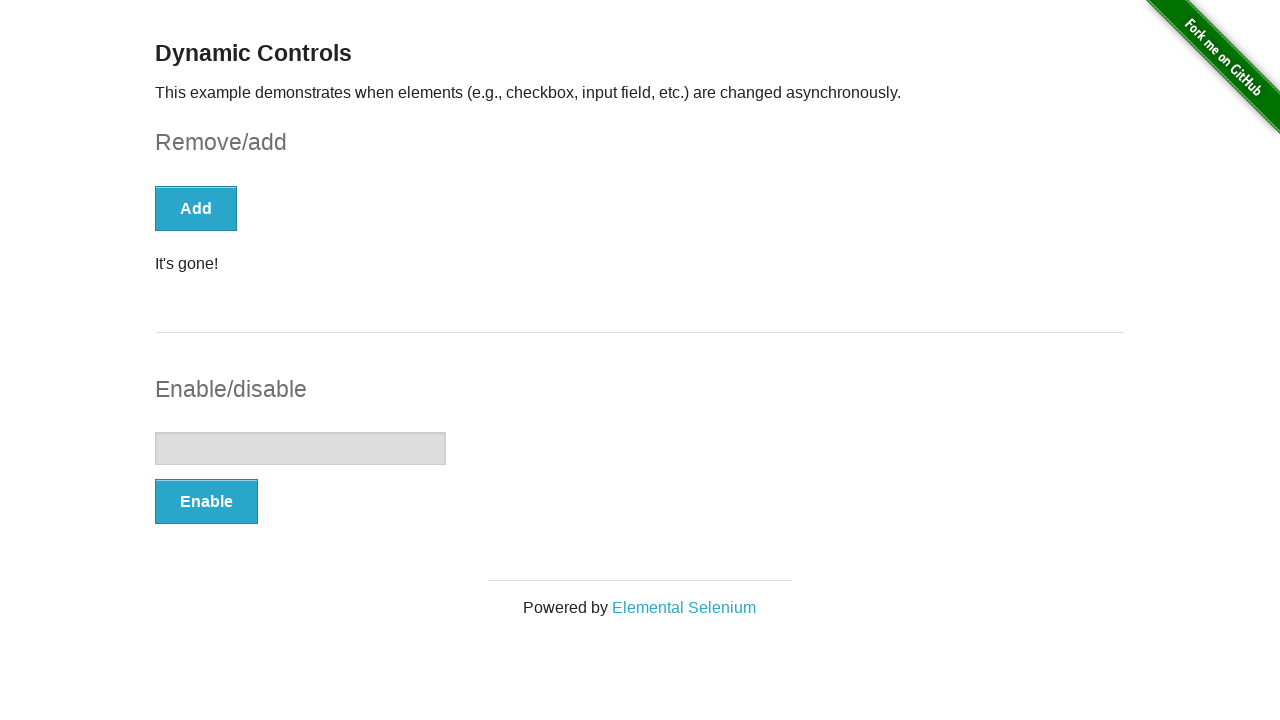

Verified 'It's gone!' message is visible
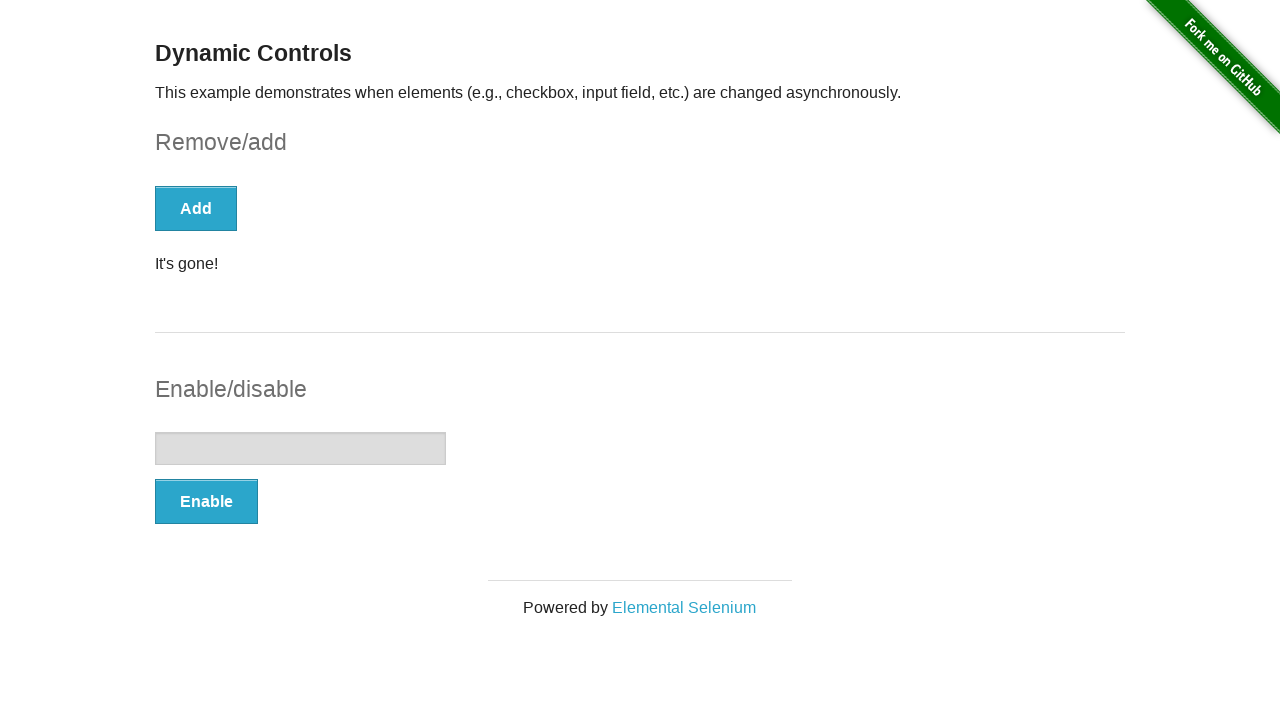

Clicked Add button to restore the dynamic control at (196, 208) on xpath=//button[text()='Add']
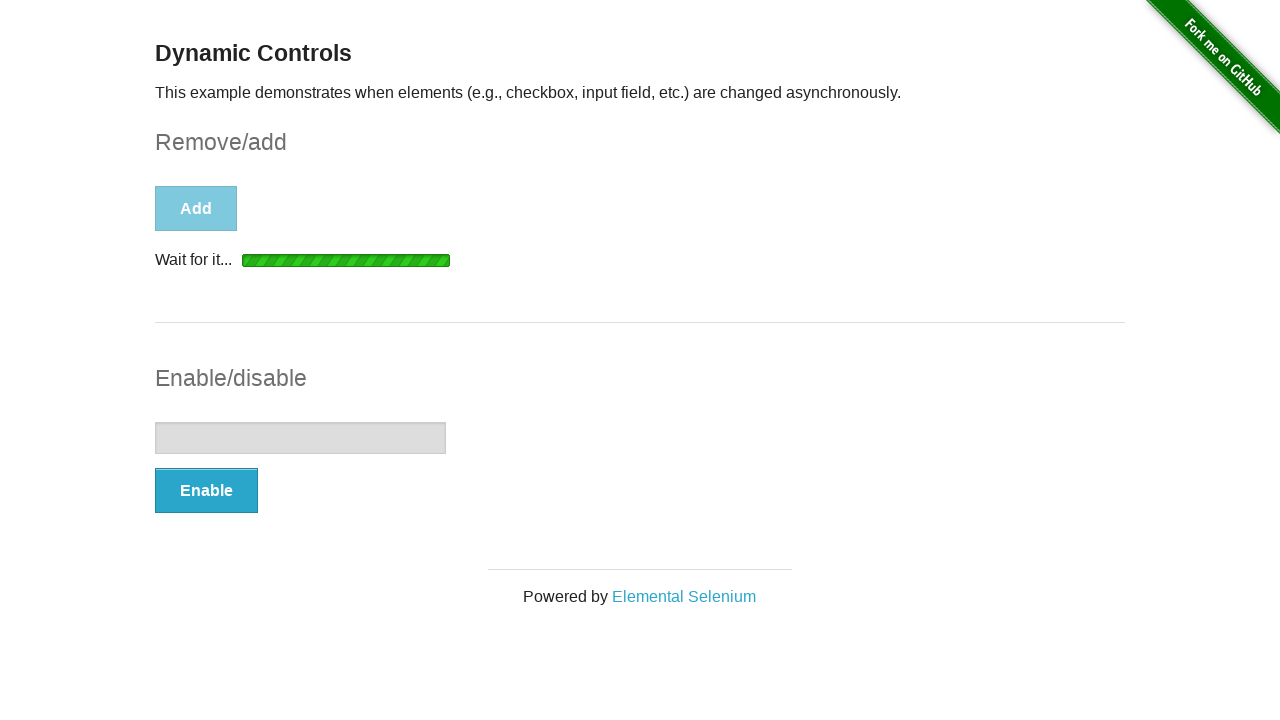

Waited for 'It's back!' message to become visible
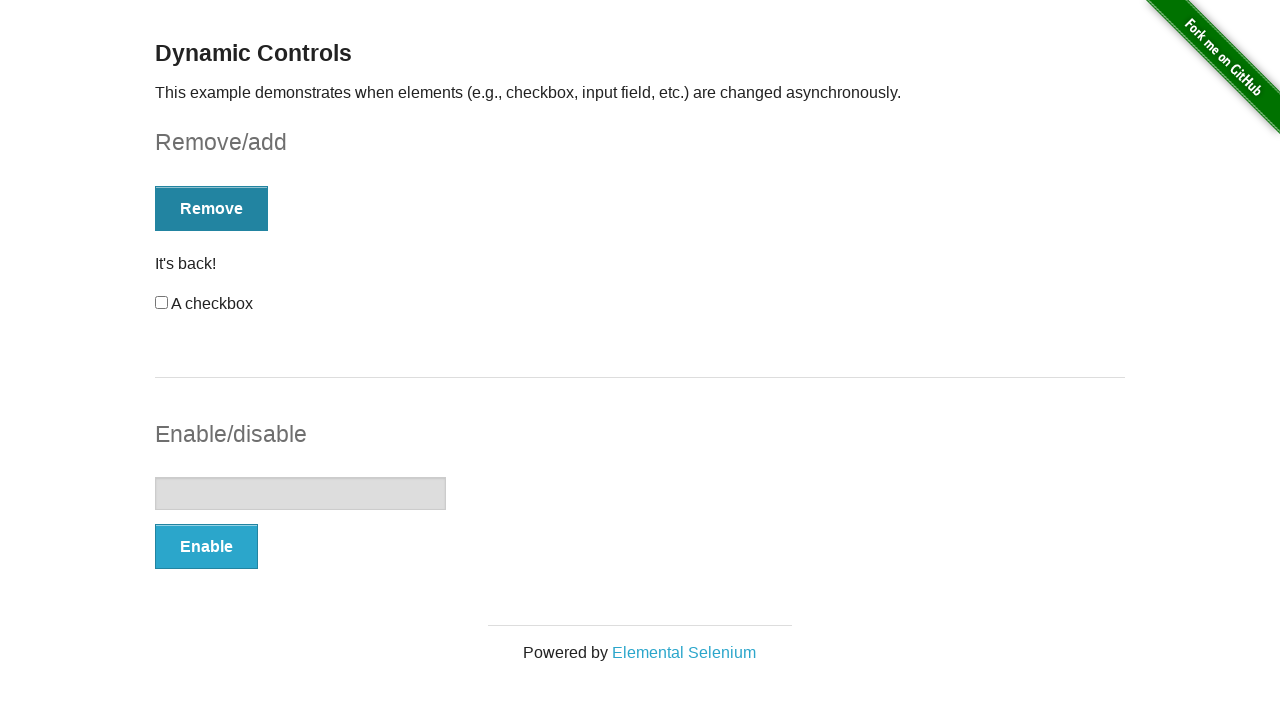

Verified 'It's back!' message is visible
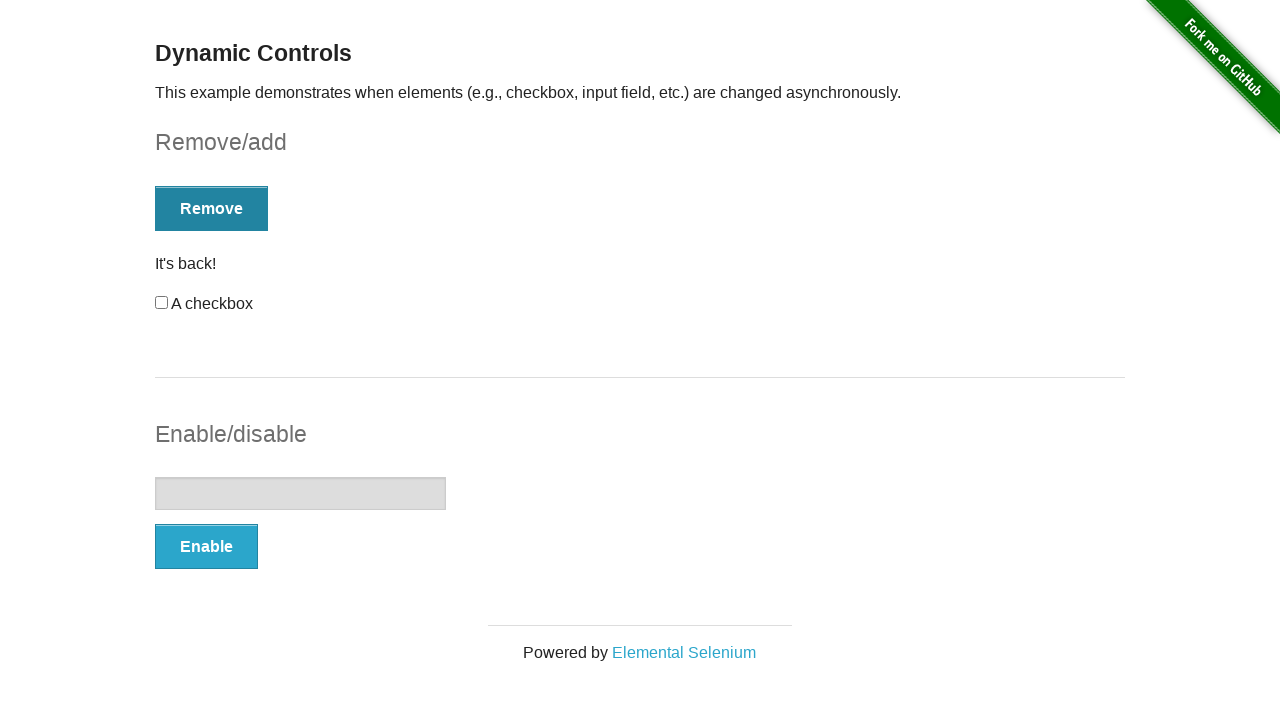

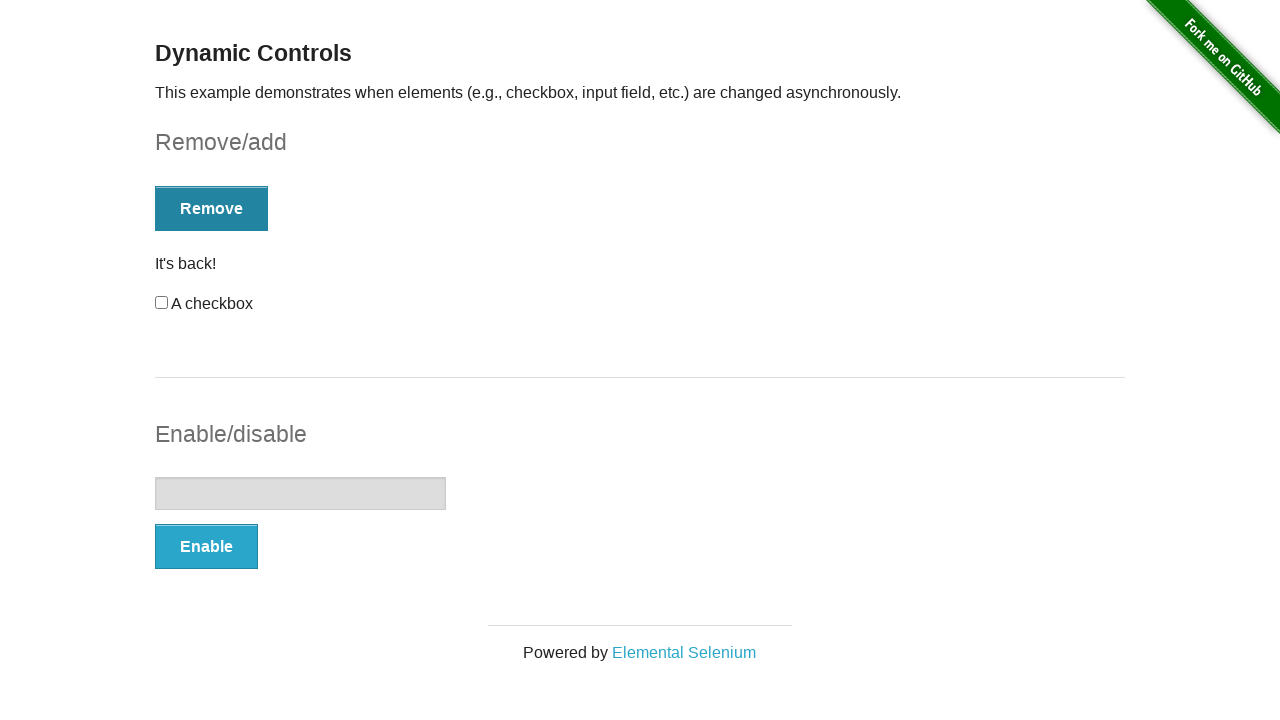